Tests nested iframe functionality by navigating to a page with iframes, switching between outer and inner iframes, and filling a text input field within the nested iframe

Starting URL: https://demo.automationtesting.in/Frames.html

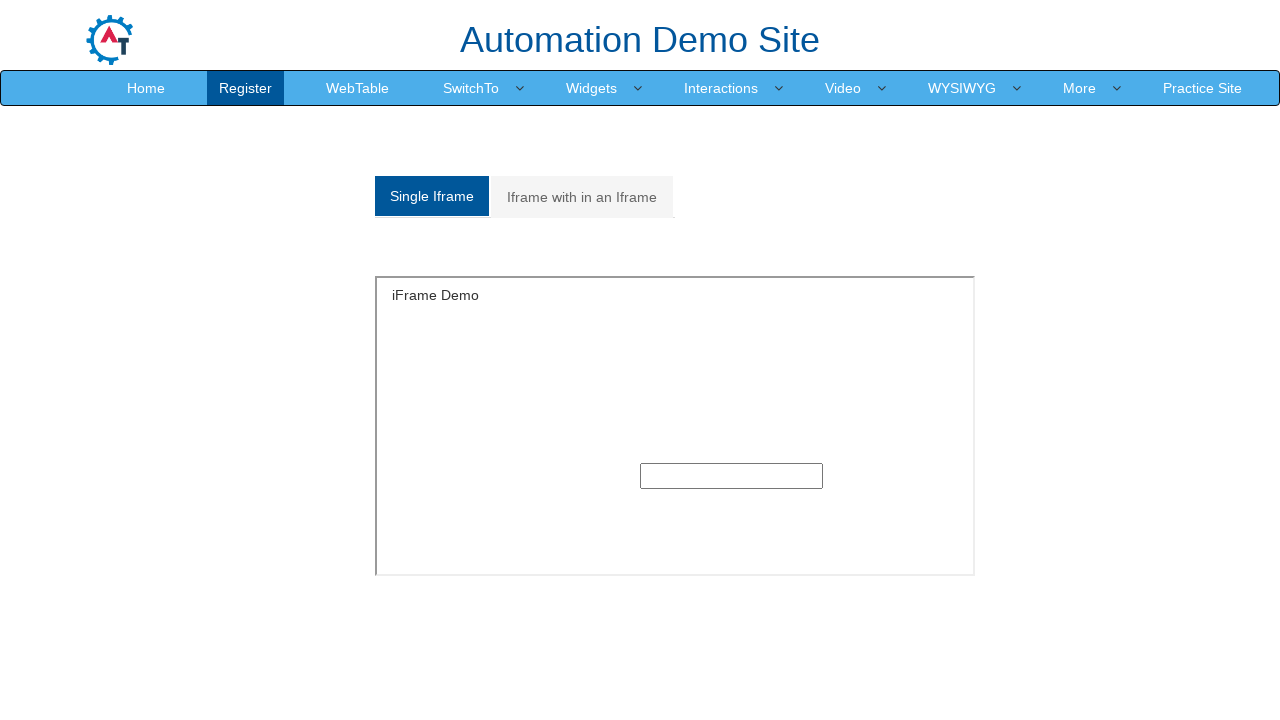

Clicked on 'Iframe with in an Iframe' tab at (582, 197) on xpath=//a[normalize-space()='Iframe with in an Iframe']
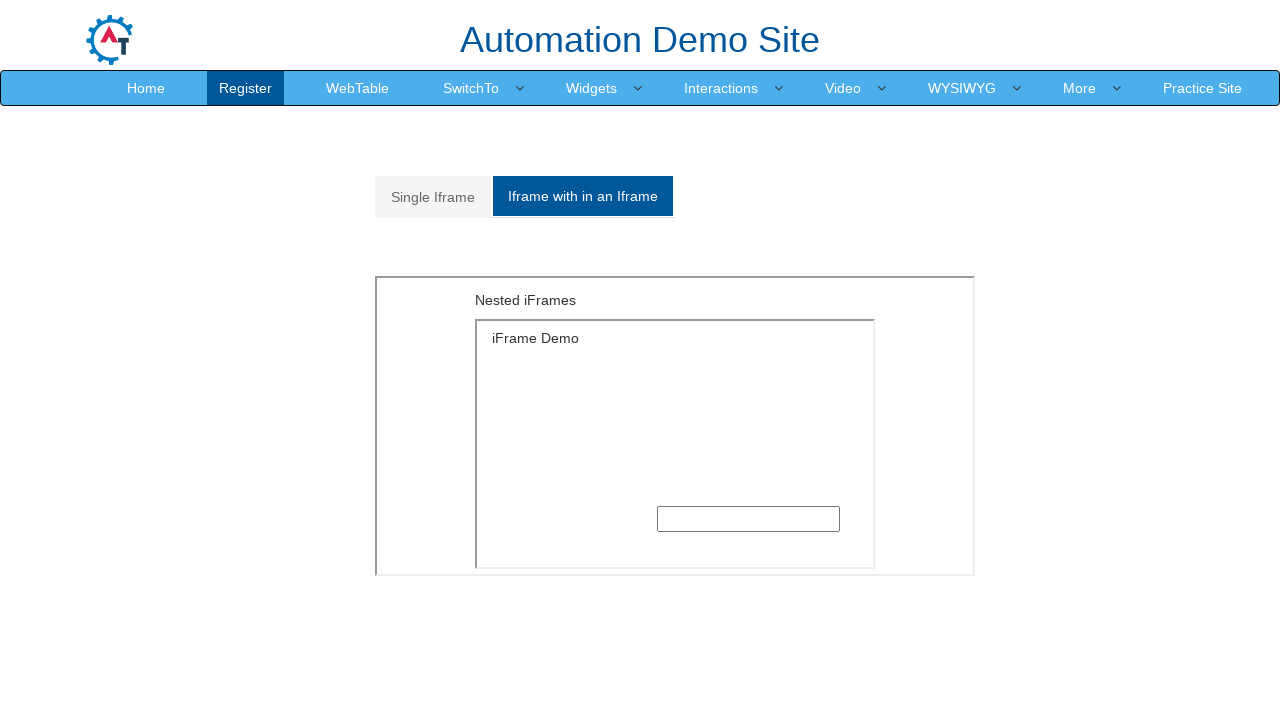

Located outer iframe element
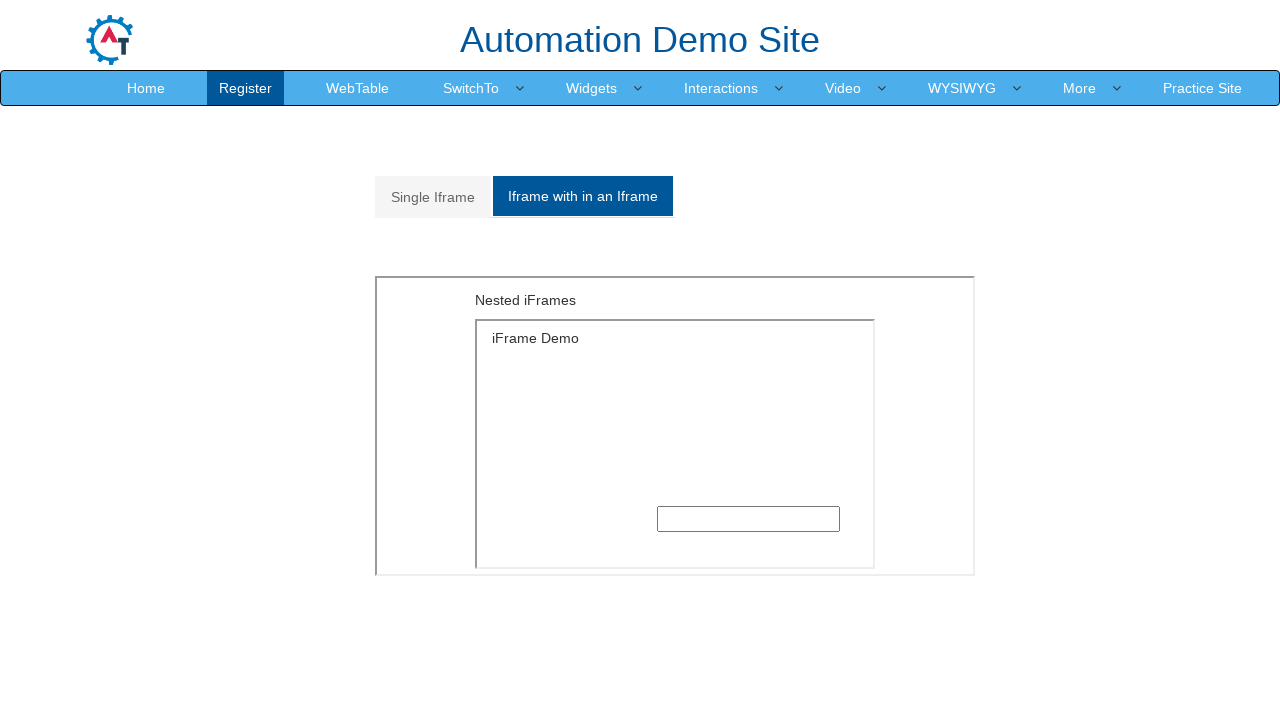

Located inner iframe element within outer iframe
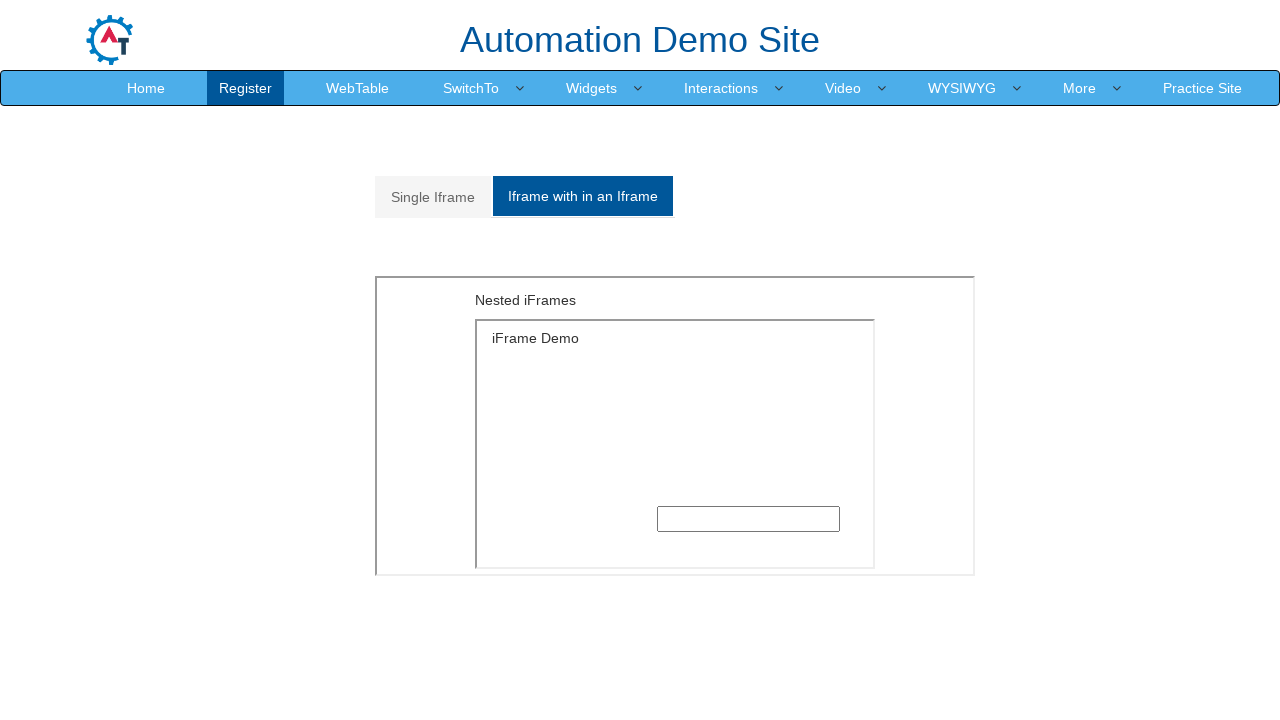

Filled text input field in nested iframe with 'Welcome' on xpath=//*[@id='Multiple']/iframe >> internal:control=enter-frame >> xpath=/html/
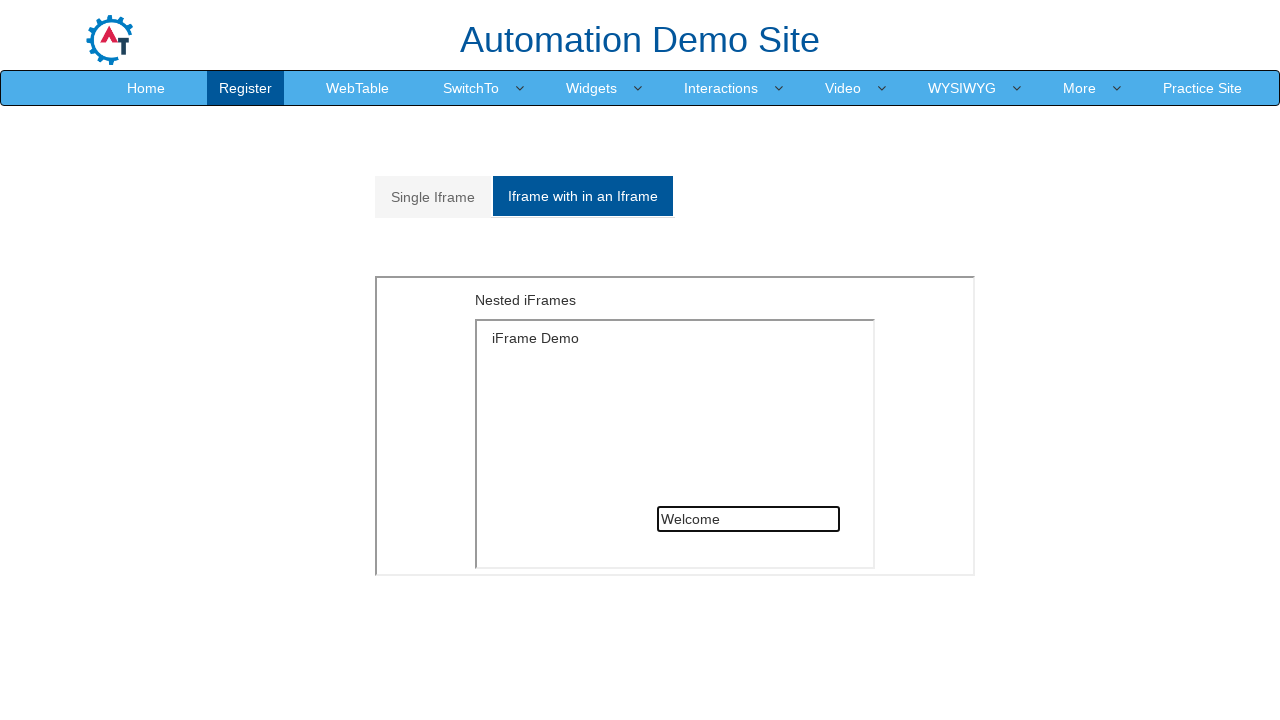

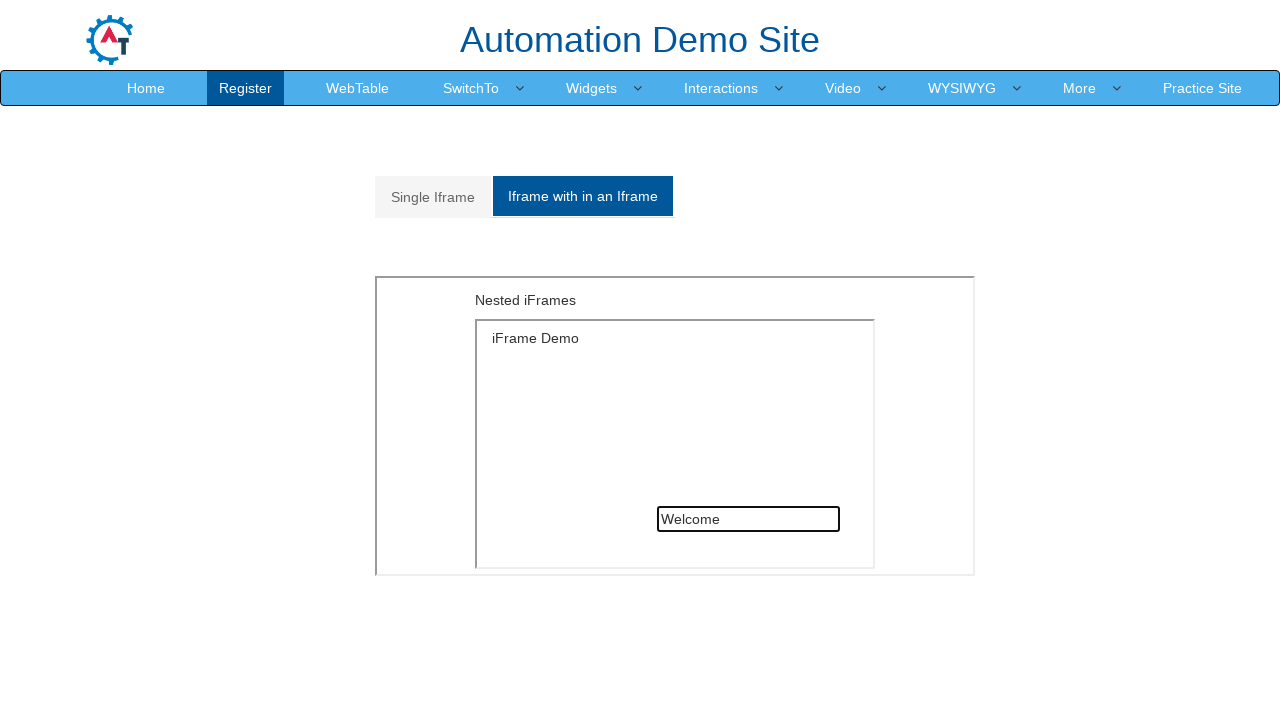